Solves a math captcha by calculating a value from an element on the page, filling the answer, selecting checkbox and radio options, and submitting the form

Starting URL: http://suninjuly.github.io/math.html

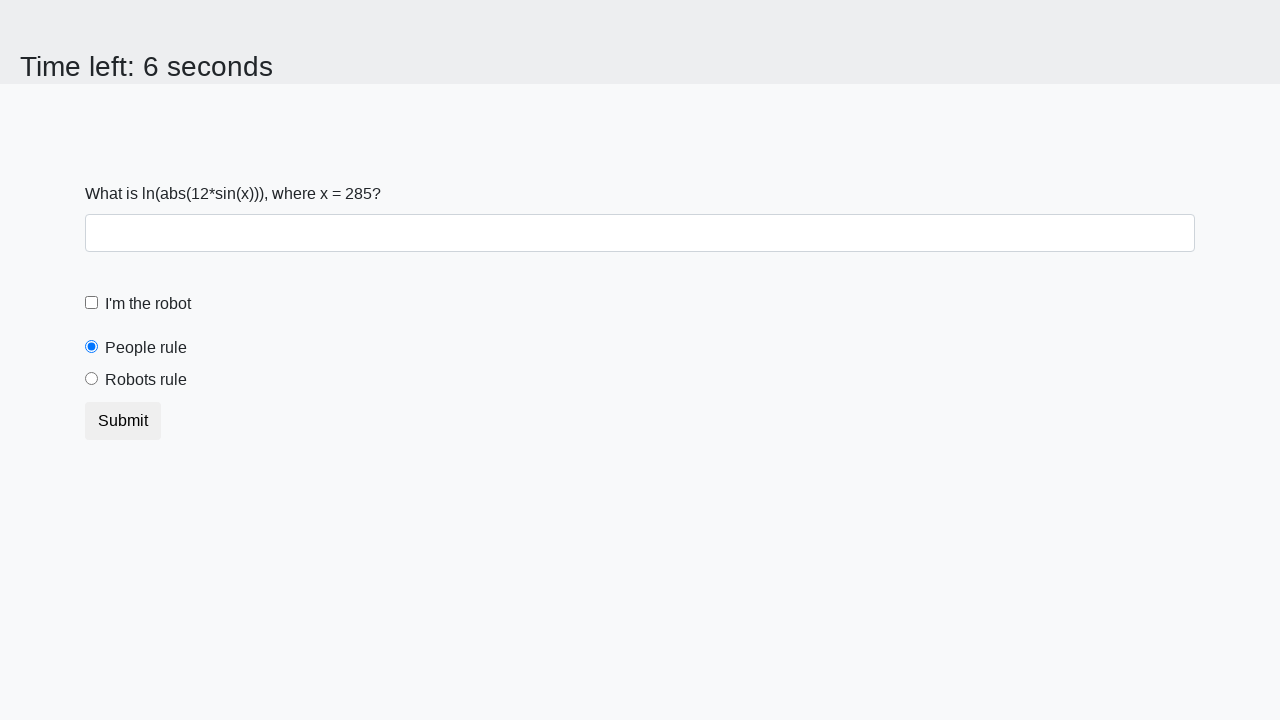

Located the input value element
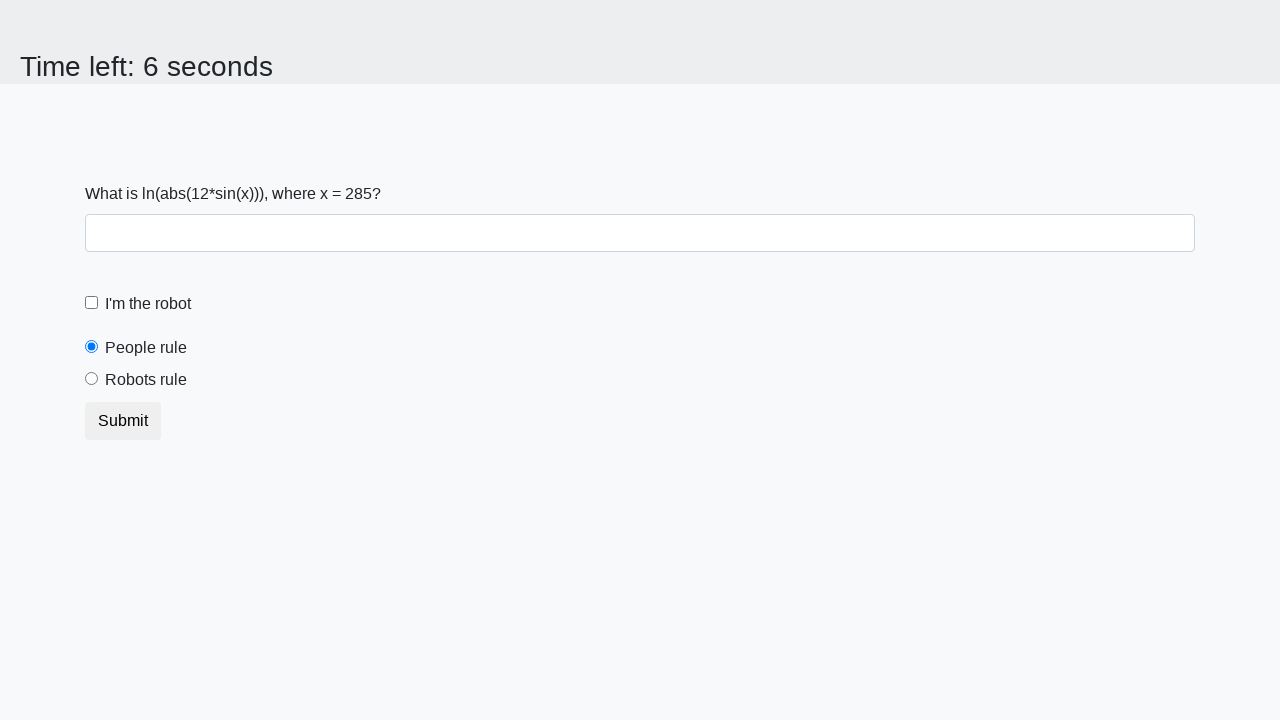

Extracted x value from page: 285
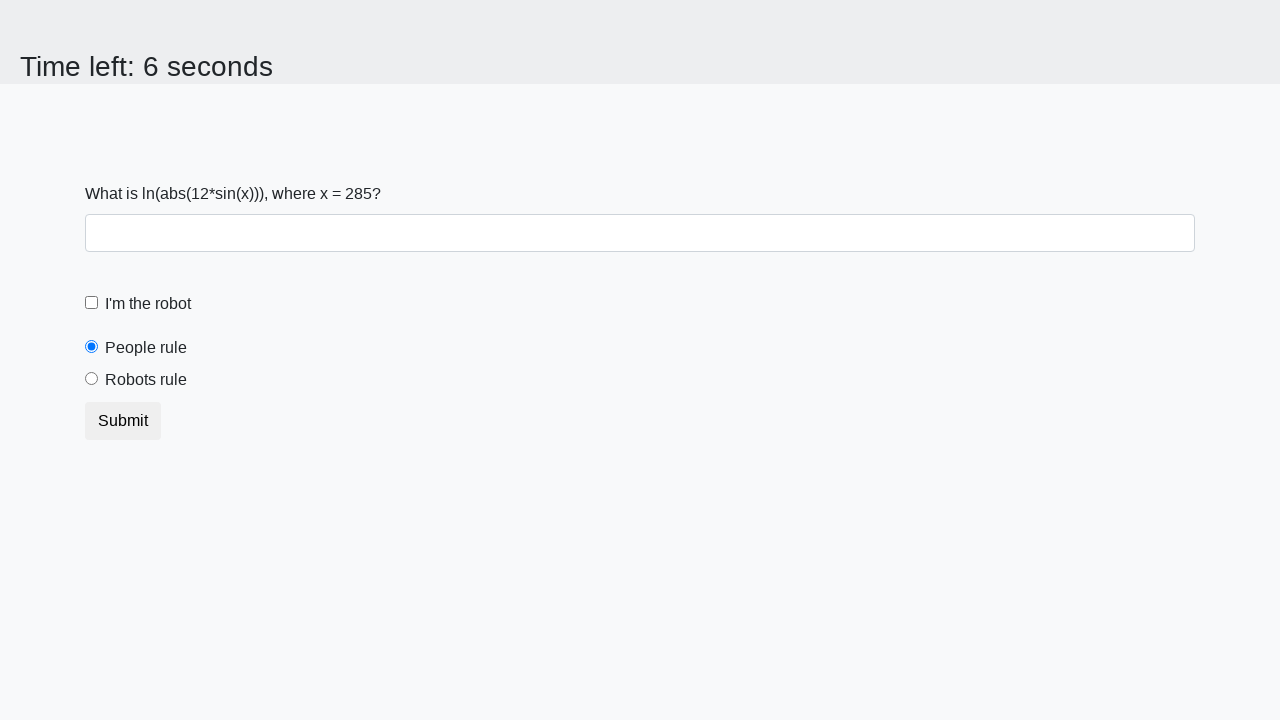

Calculated math formula result: 2.2285573265085055
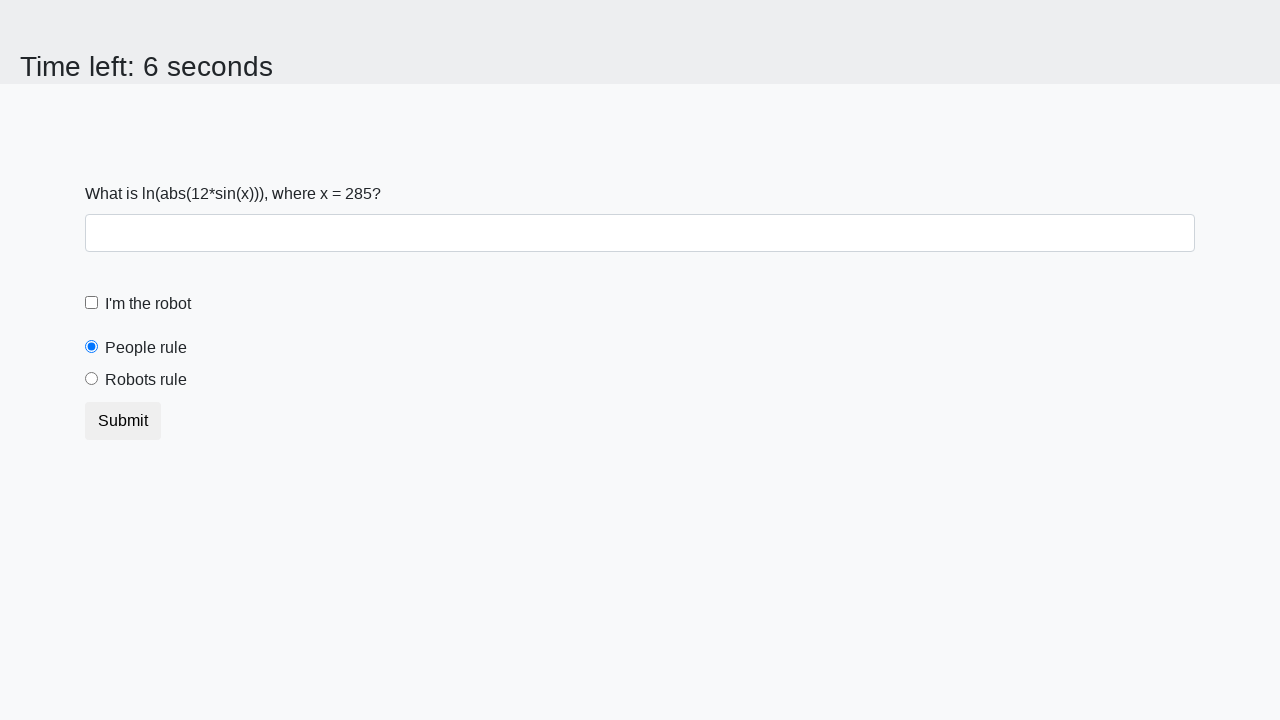

Filled answer field with calculated value on input#answer
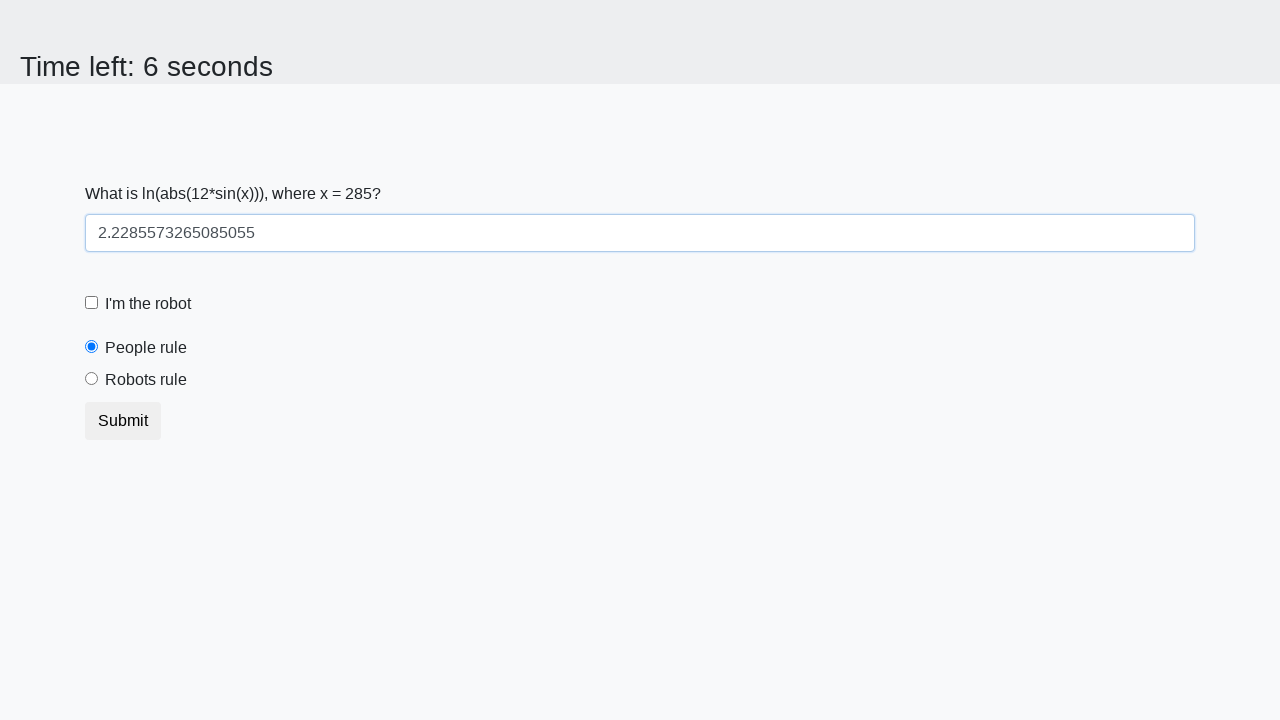

Checked the checkbox at (92, 303) on .form-check-custom .form-check-input
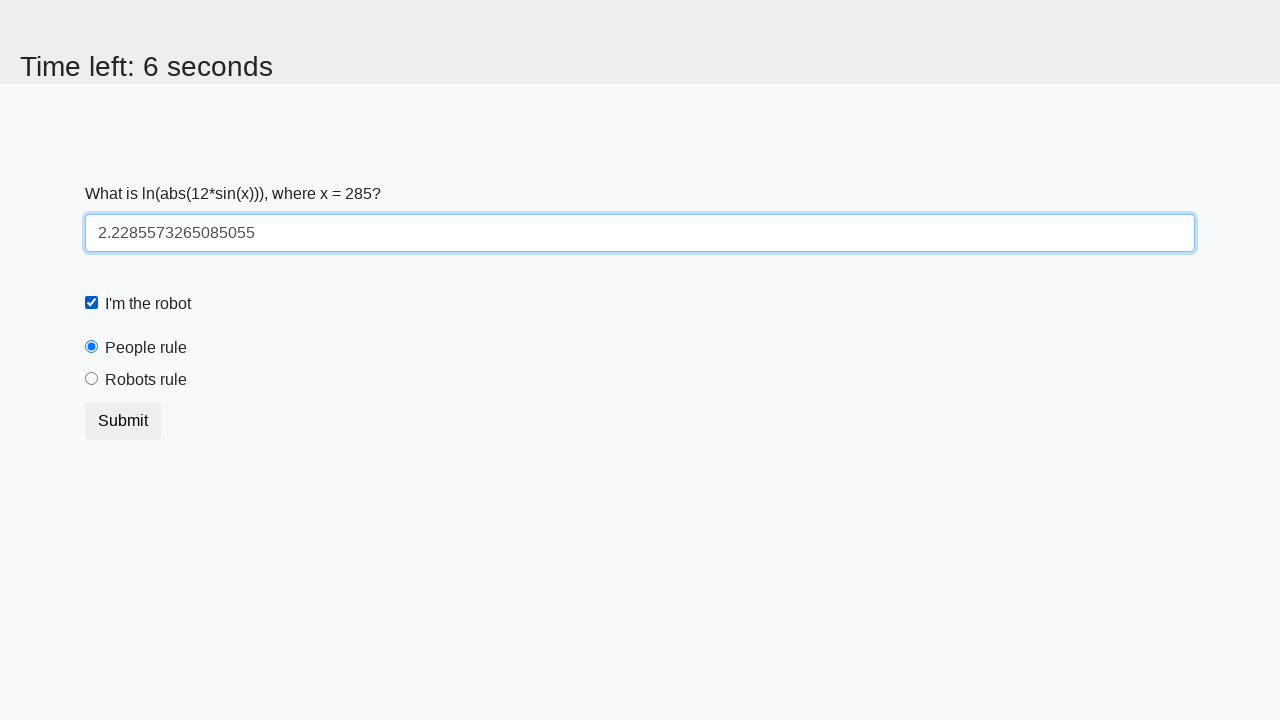

Selected 'Robots rule' radio button at (92, 379) on .form-radio-custom #robotsRule
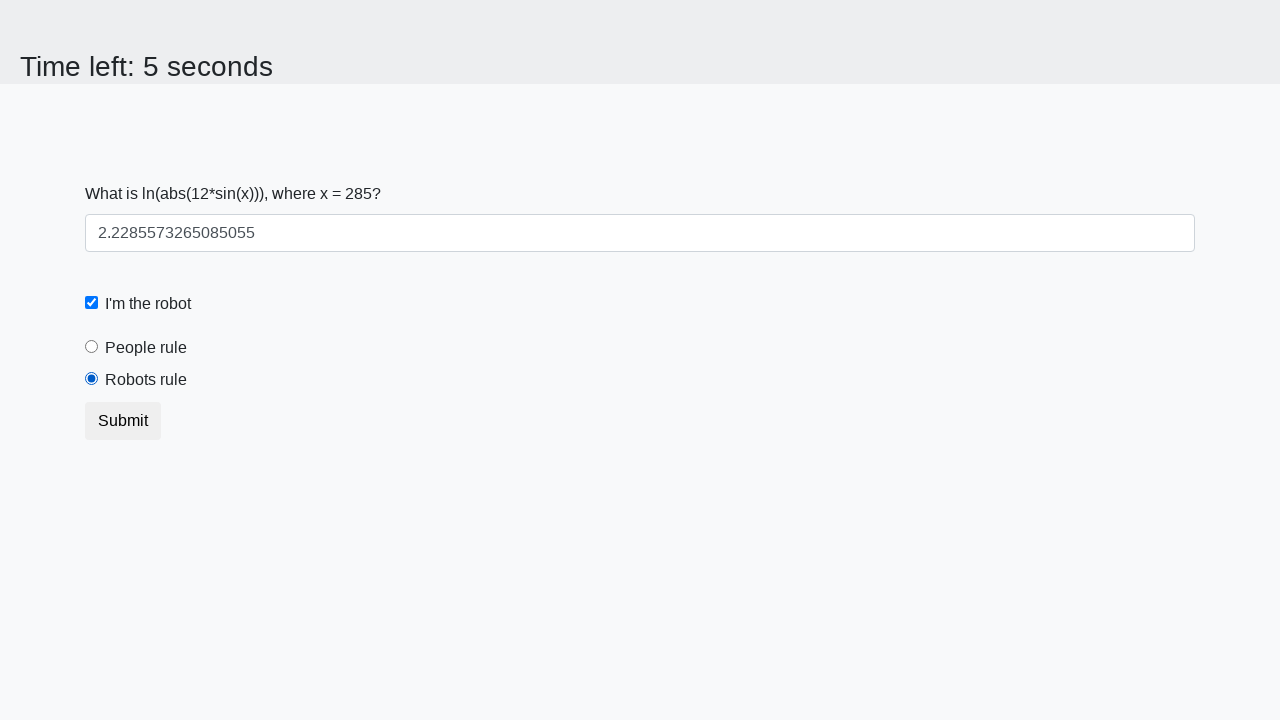

Clicked submit button to submit the form at (123, 421) on .btn.btn-default
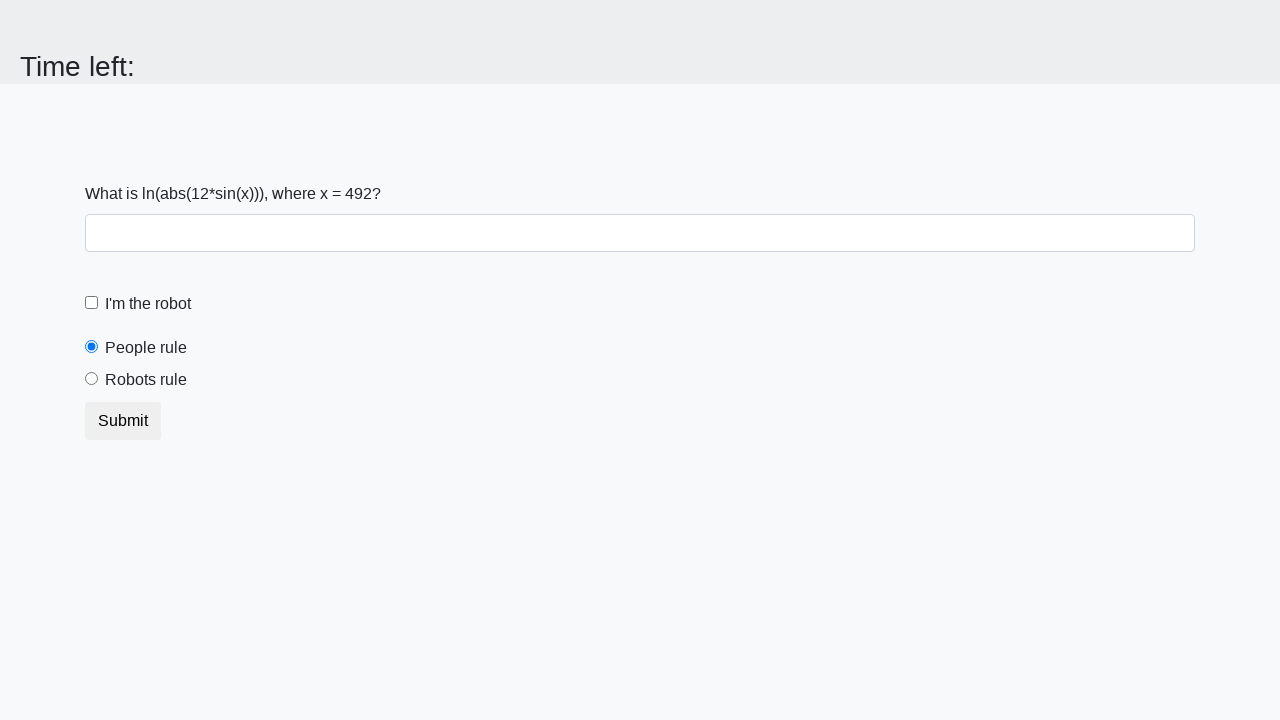

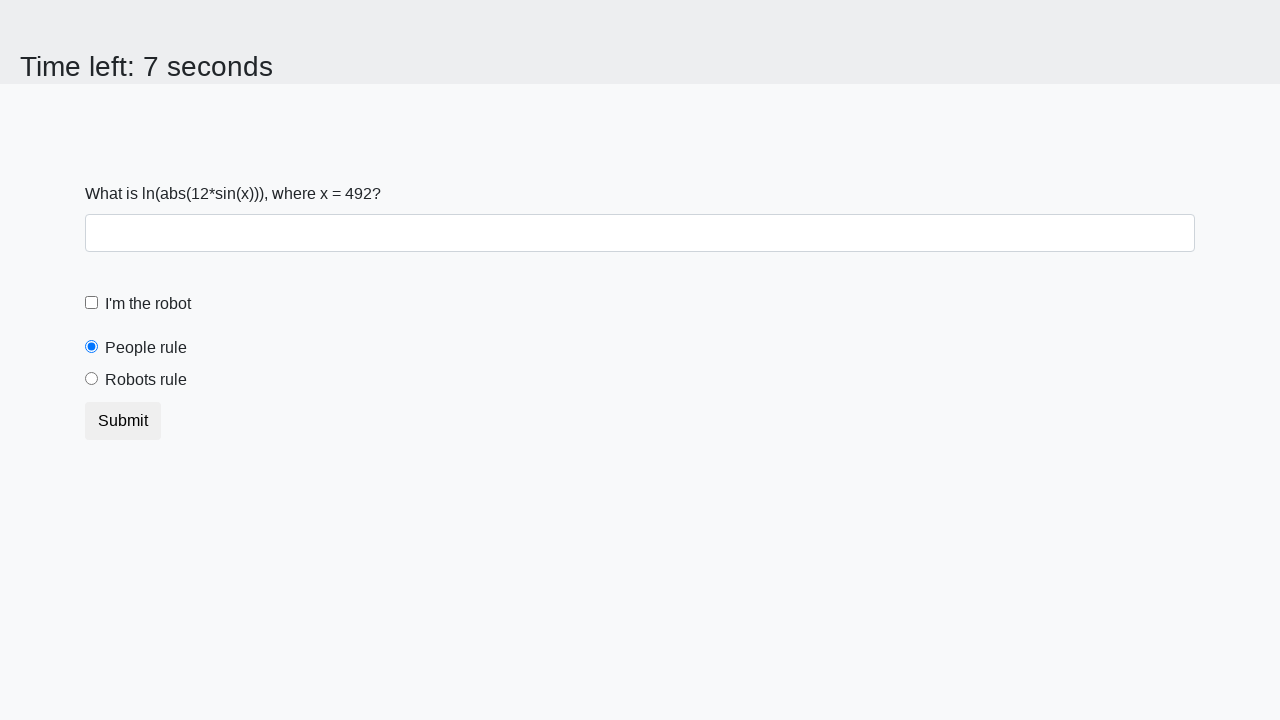